Navigates to the Demoblaze store website and verifies the page title matches the expected value "STORE"

Starting URL: https://www.demoblaze.com/

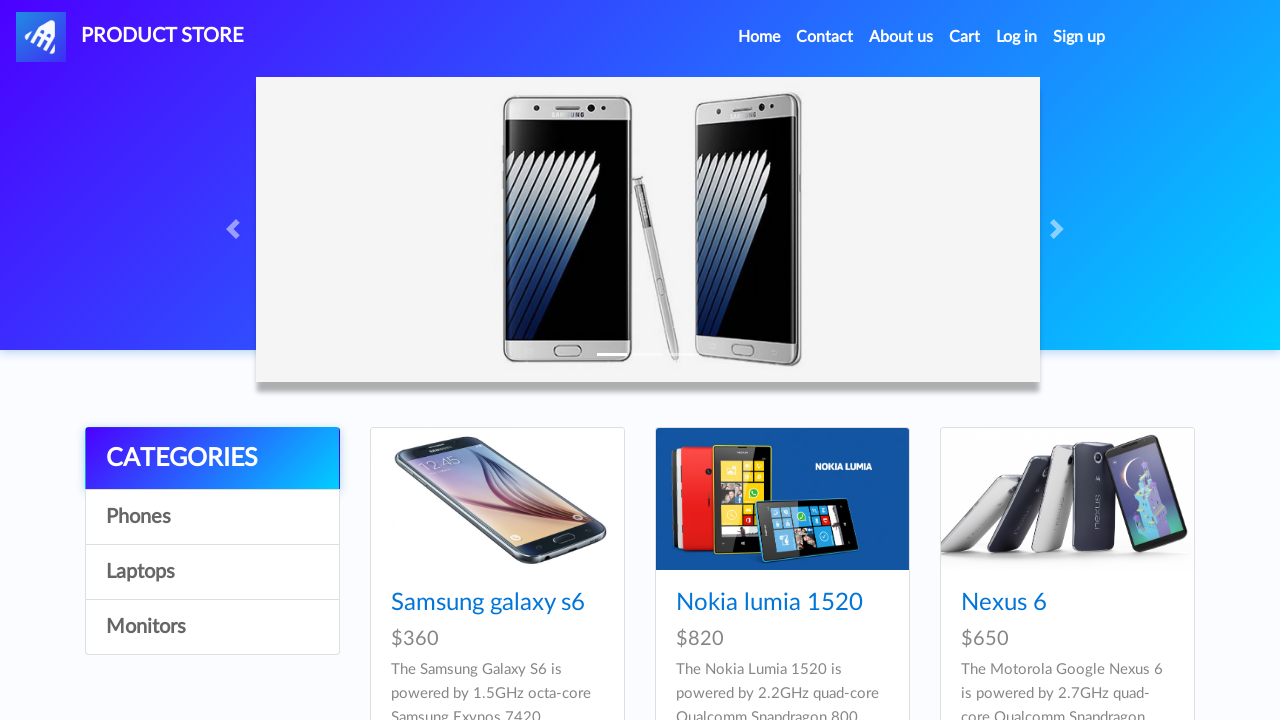

Waited for page to reach domcontentloaded state
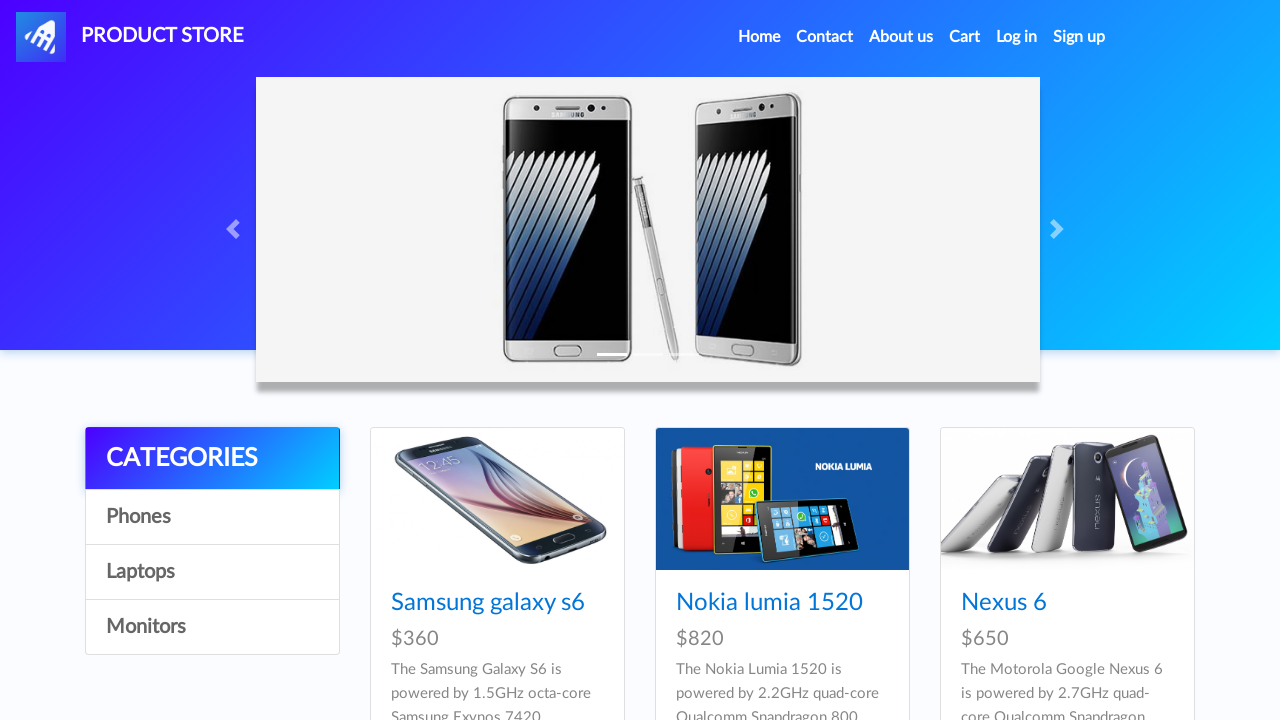

Verified page title matches expected value 'STORE'
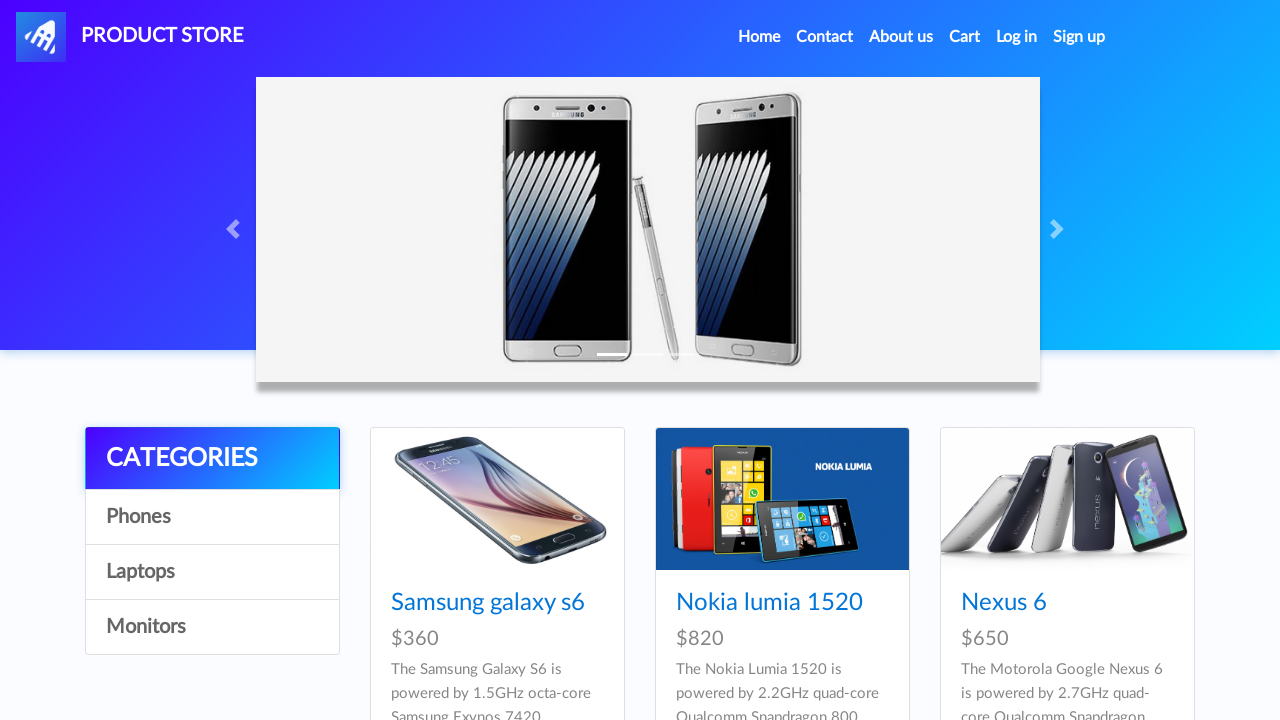

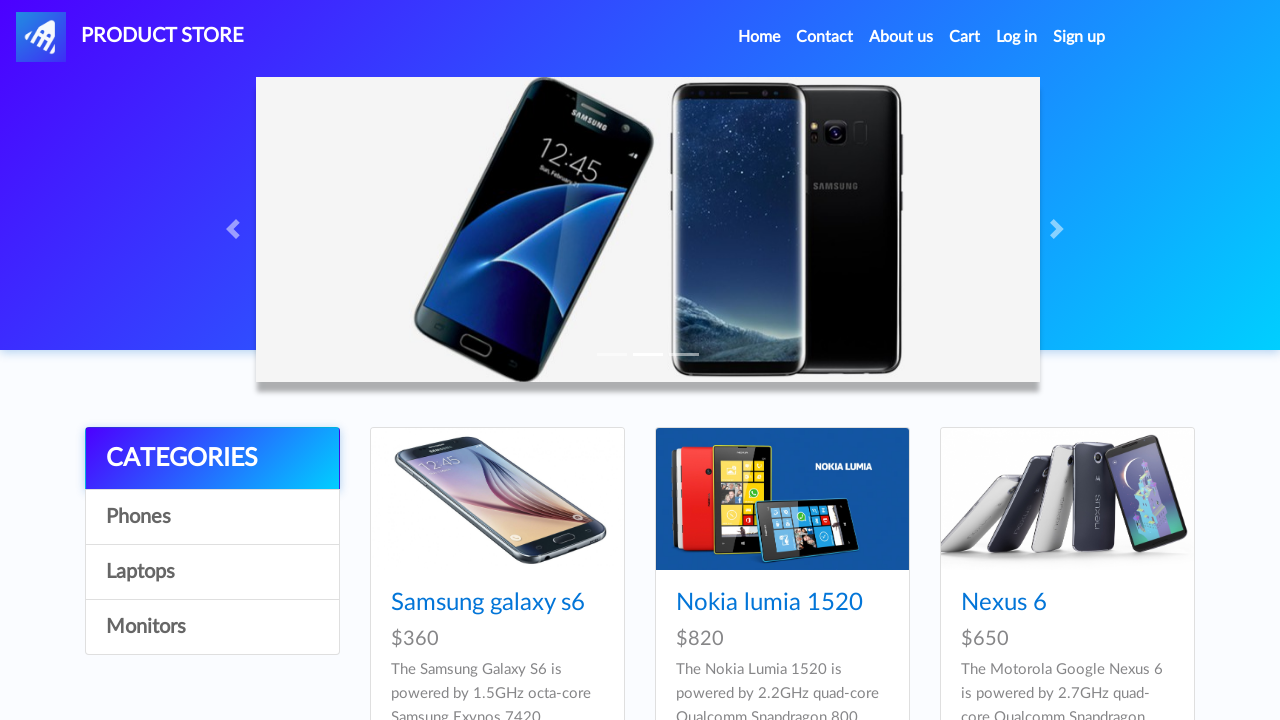